Tests drag-and-drop functionality by dragging an element and dropping it onto a target area

Starting URL: https://jqueryui.com/droppable/

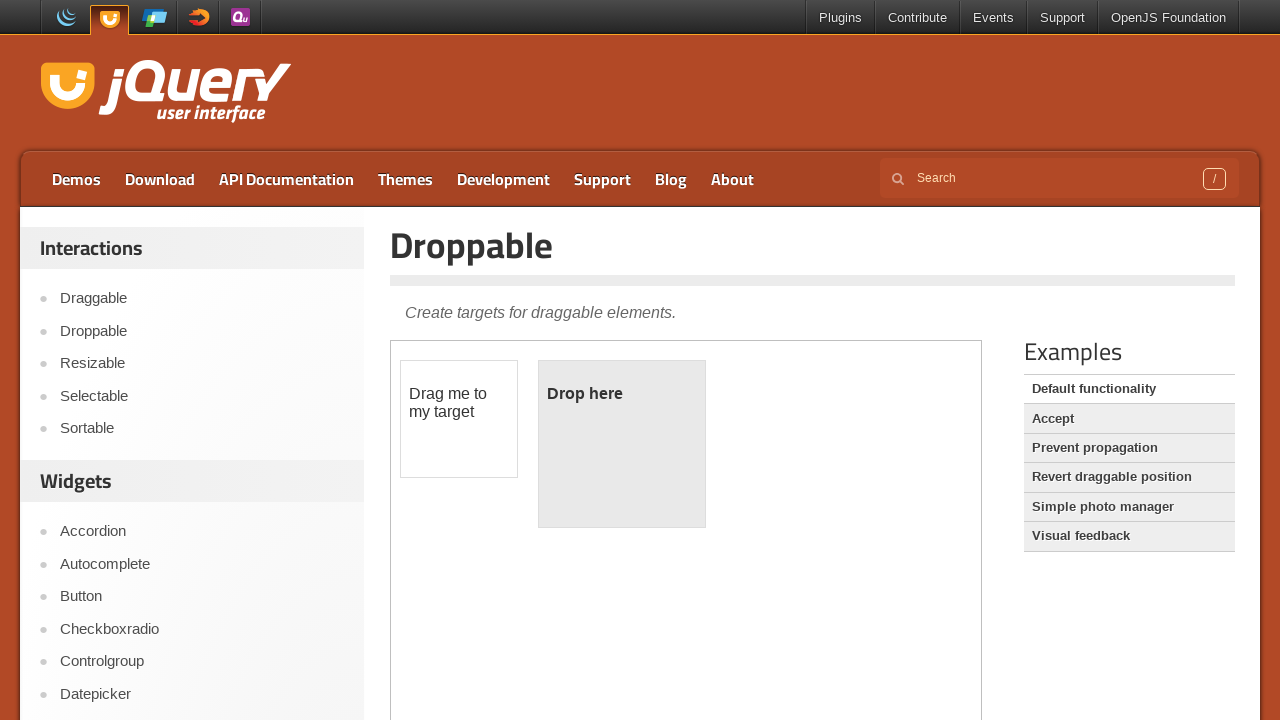

Located the iframe containing the drag-drop demo
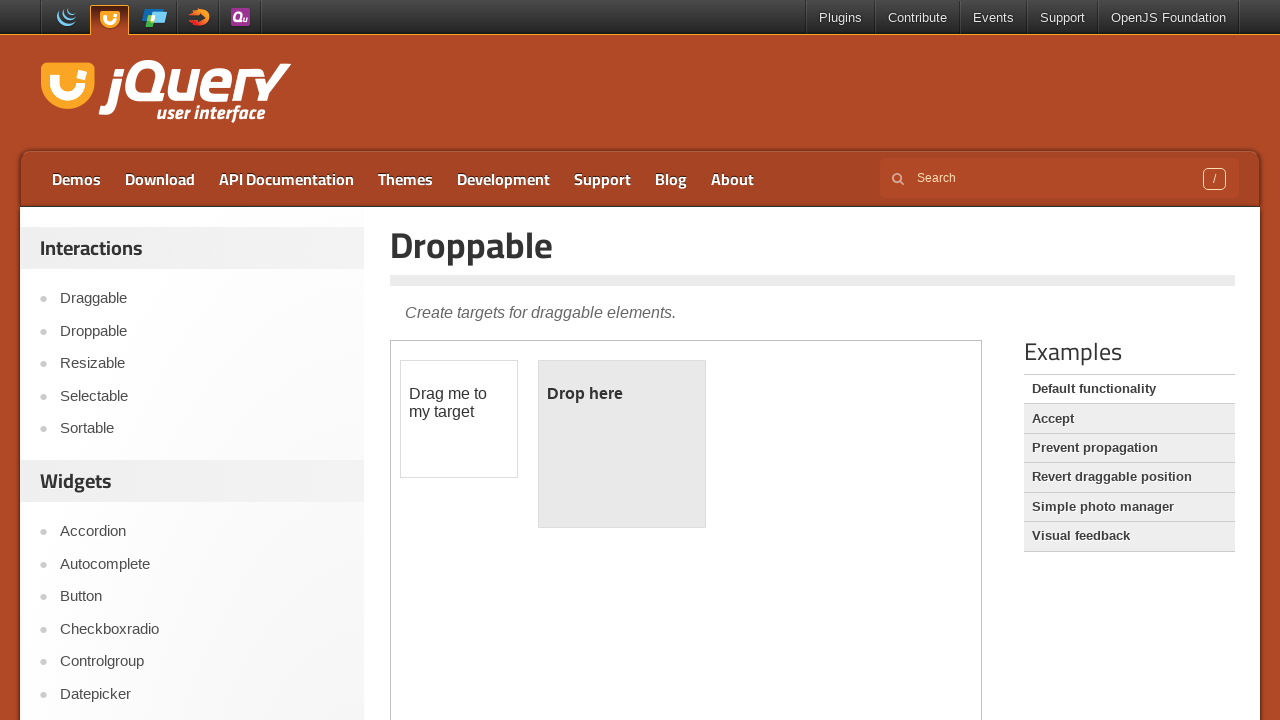

Located the draggable element with id 'draggable'
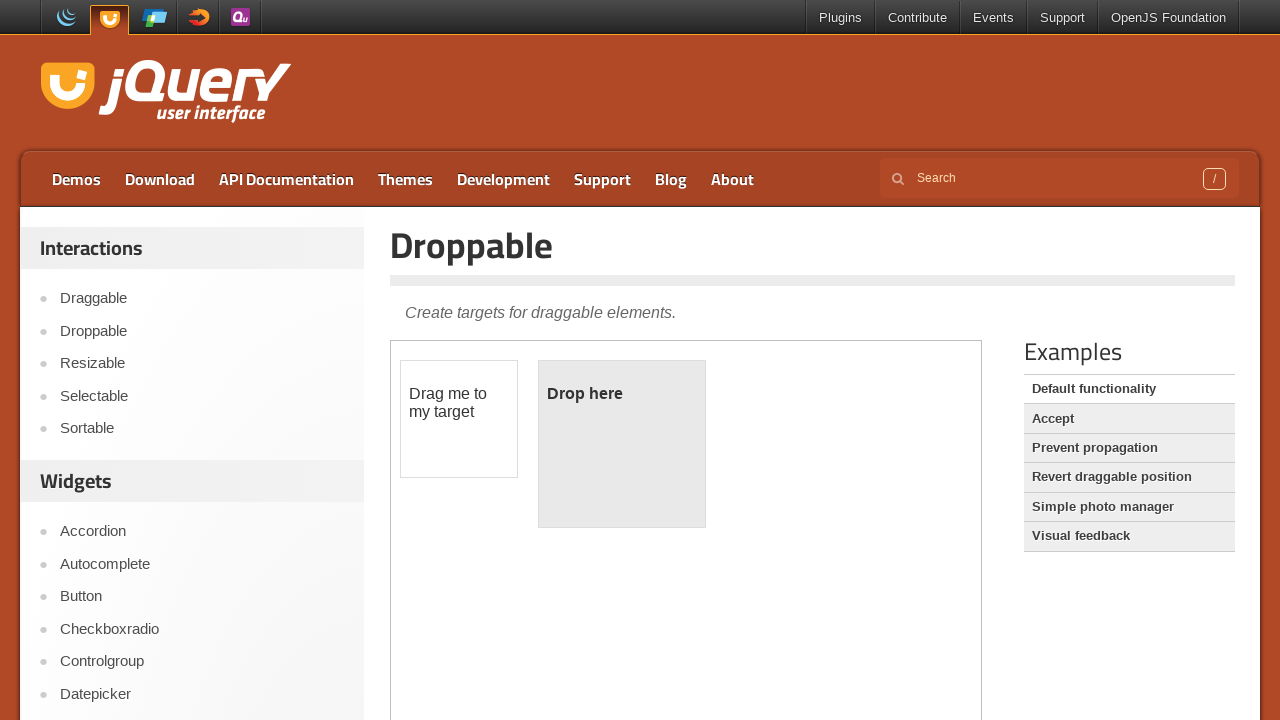

Located the droppable target element with id 'droppable'
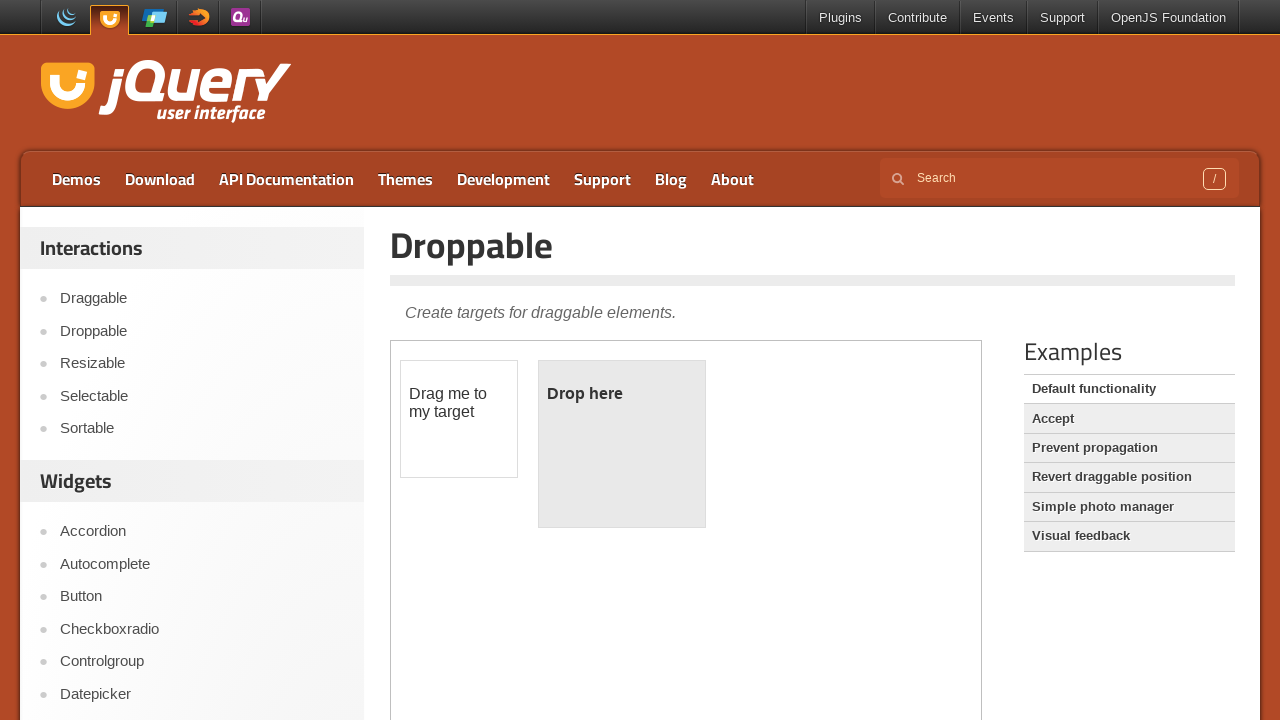

Dragged the draggable element onto the droppable target area at (622, 444)
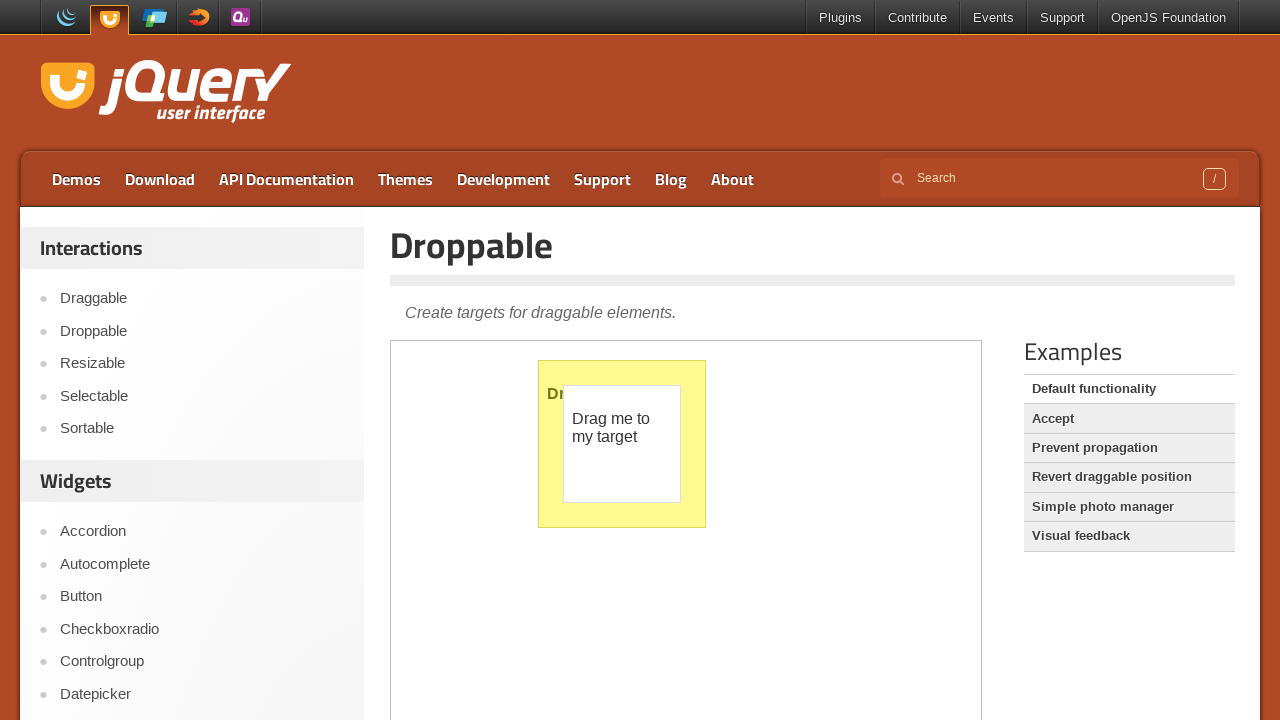

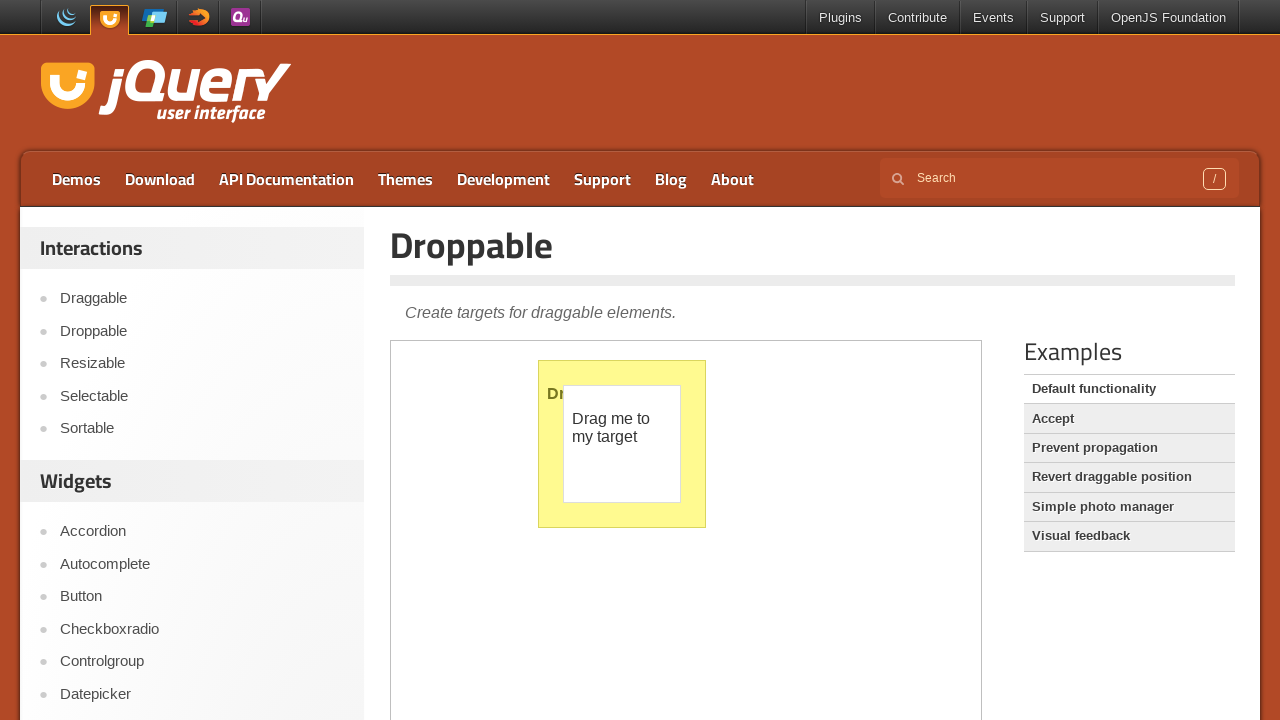